Tests registration form validation by entering an invalid email format and verifying the appropriate error messages appear.

Starting URL: https://alada.vn/tai-khoan/dang-ky.html

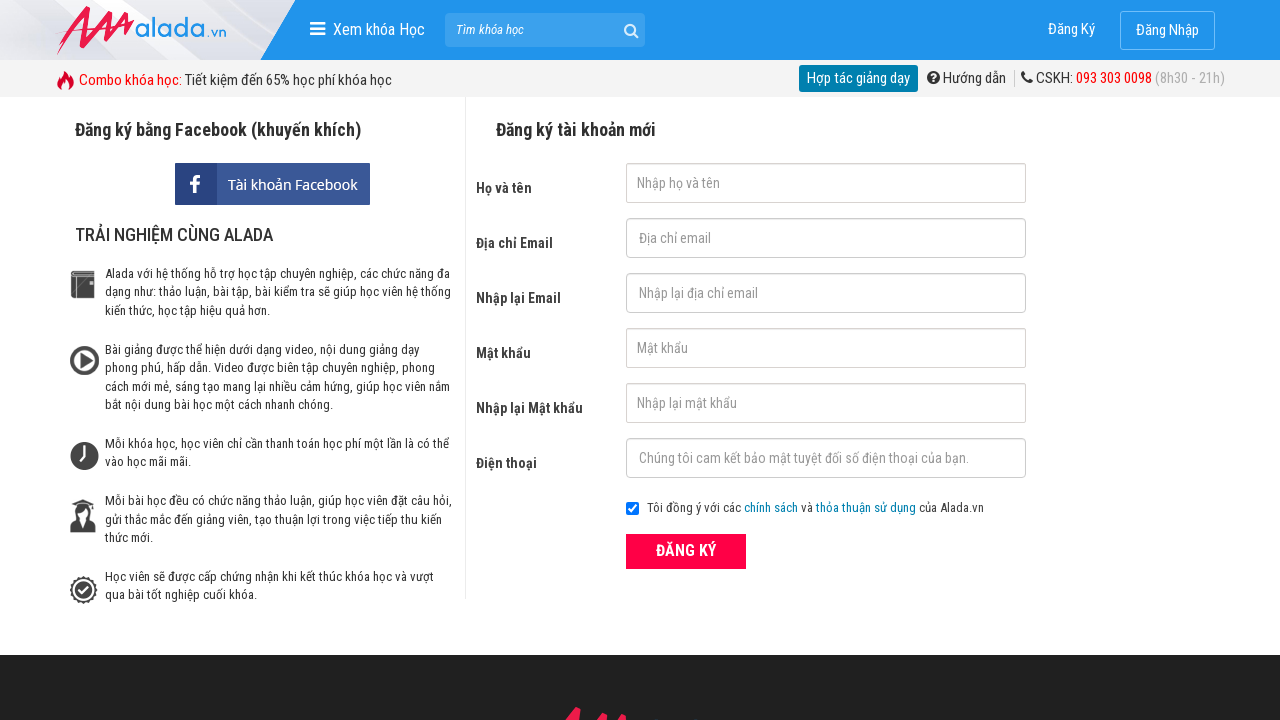

Filled first name field with 'Nguyen Van Minh' on #txtFirstname
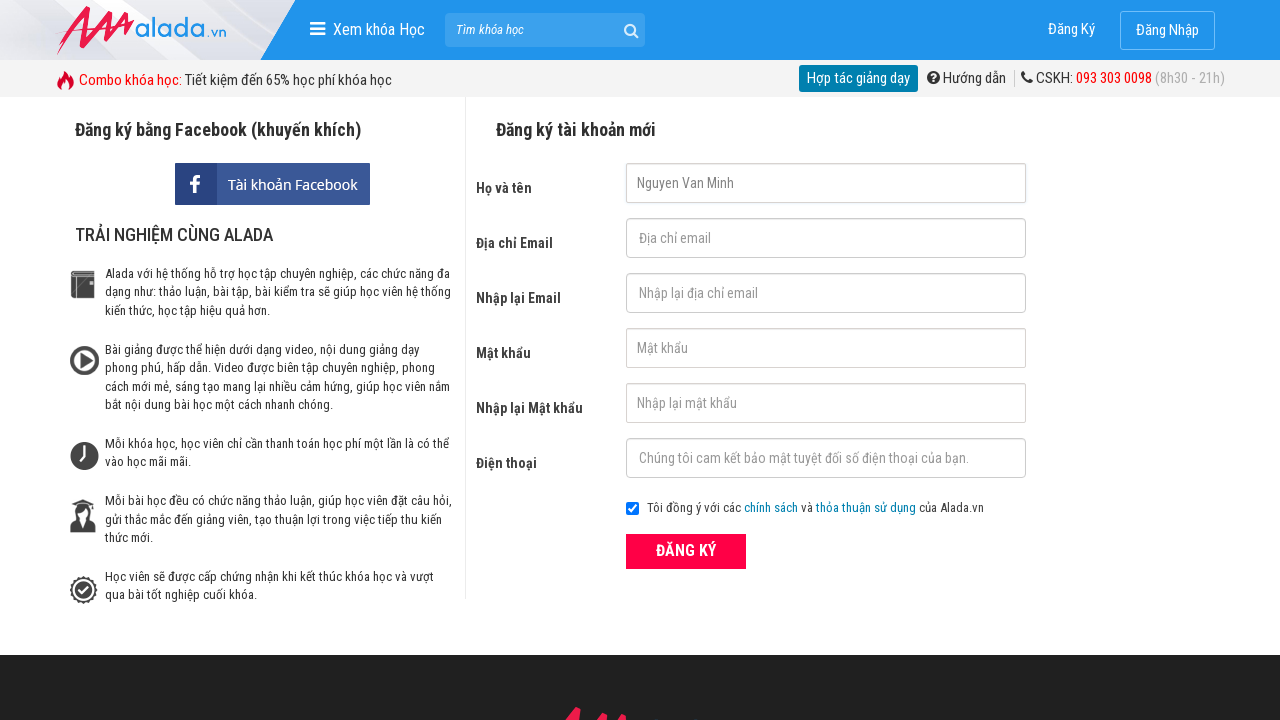

Filled email field with invalid format 'invalidemailformat.com' on #txtEmail
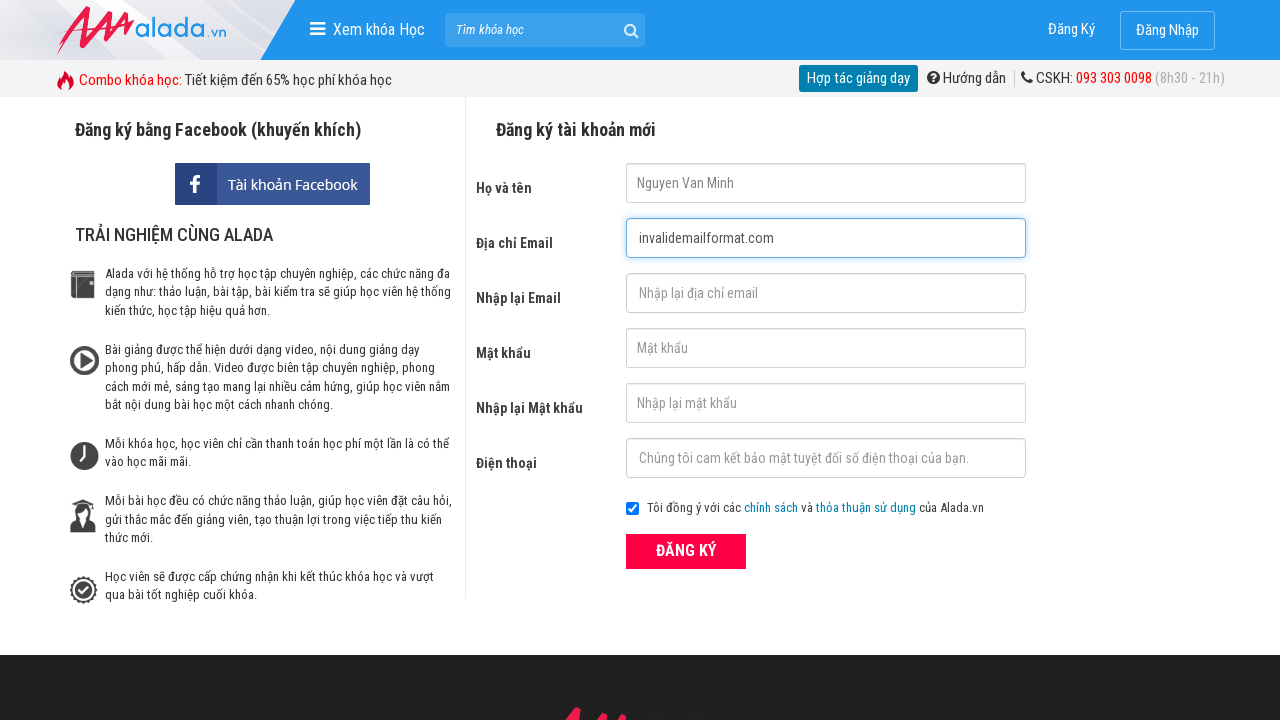

Filled confirm email field with invalid format 'invalidemailformat.com' on #txtCEmail
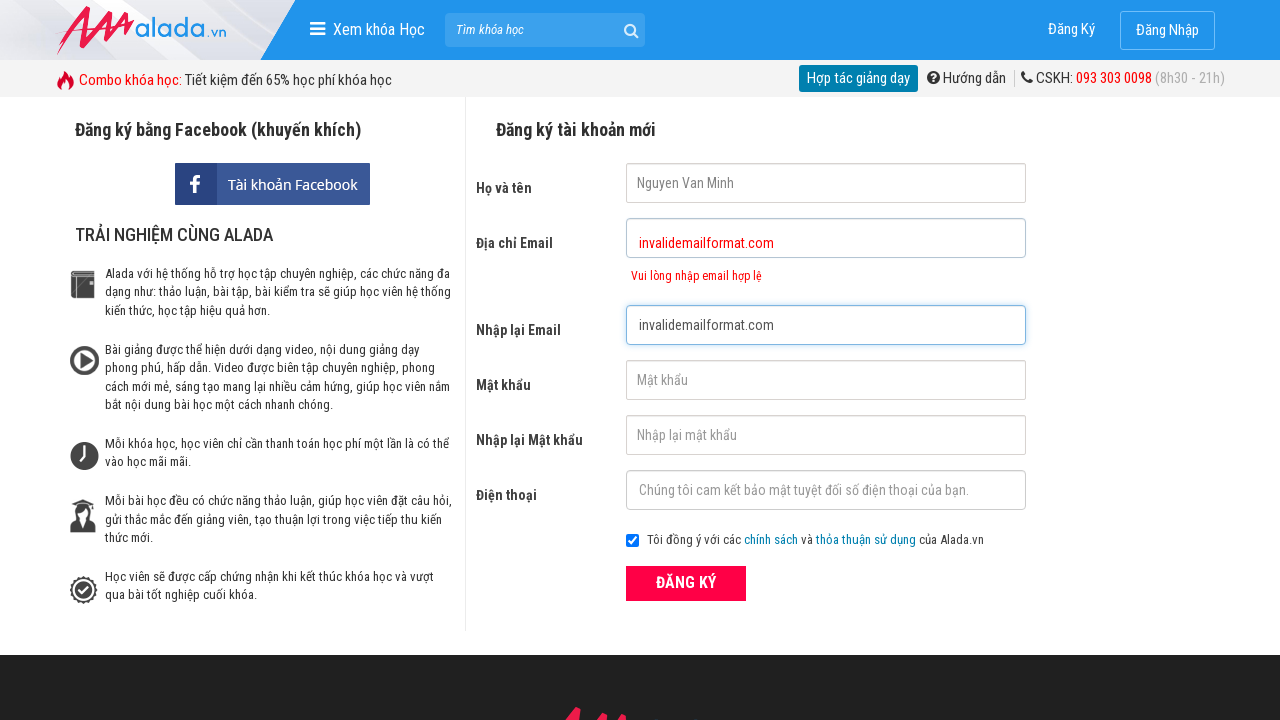

Filled password field with 'securepass123' on #txtPassword
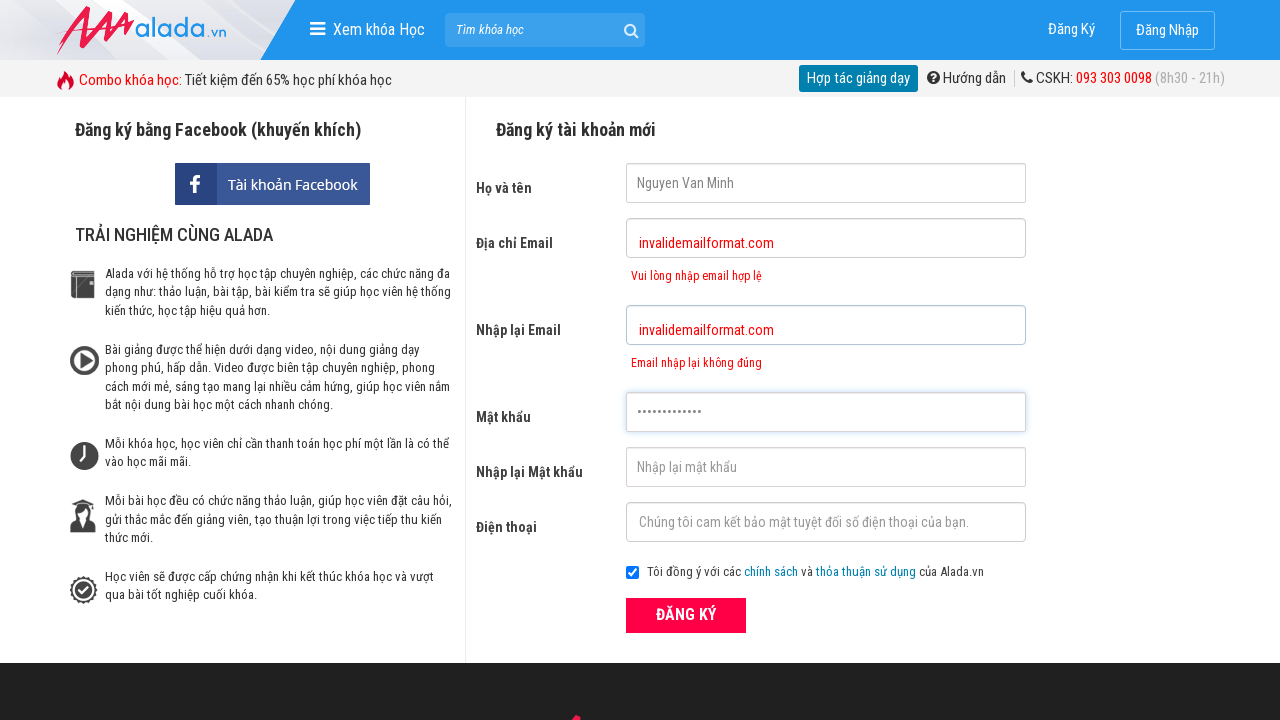

Filled confirm password field with 'securepass123' on #txtCPassword
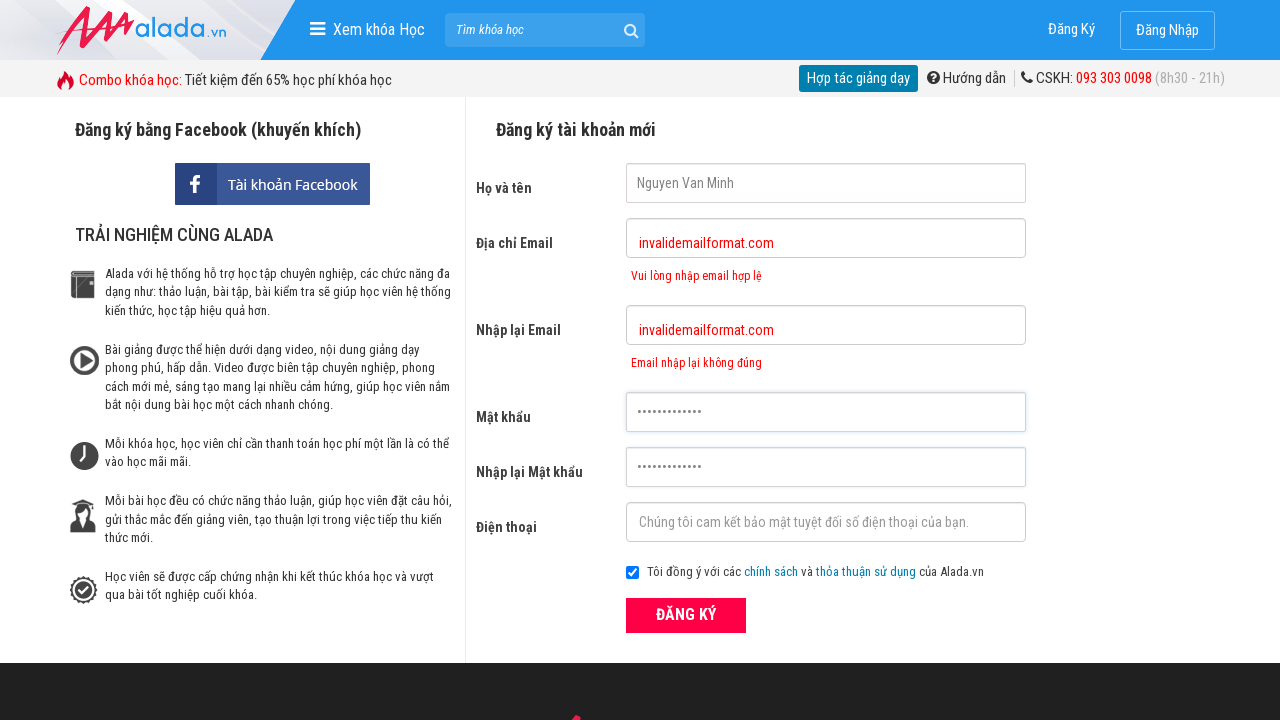

Filled phone field with '0912345678' on #txtPhone
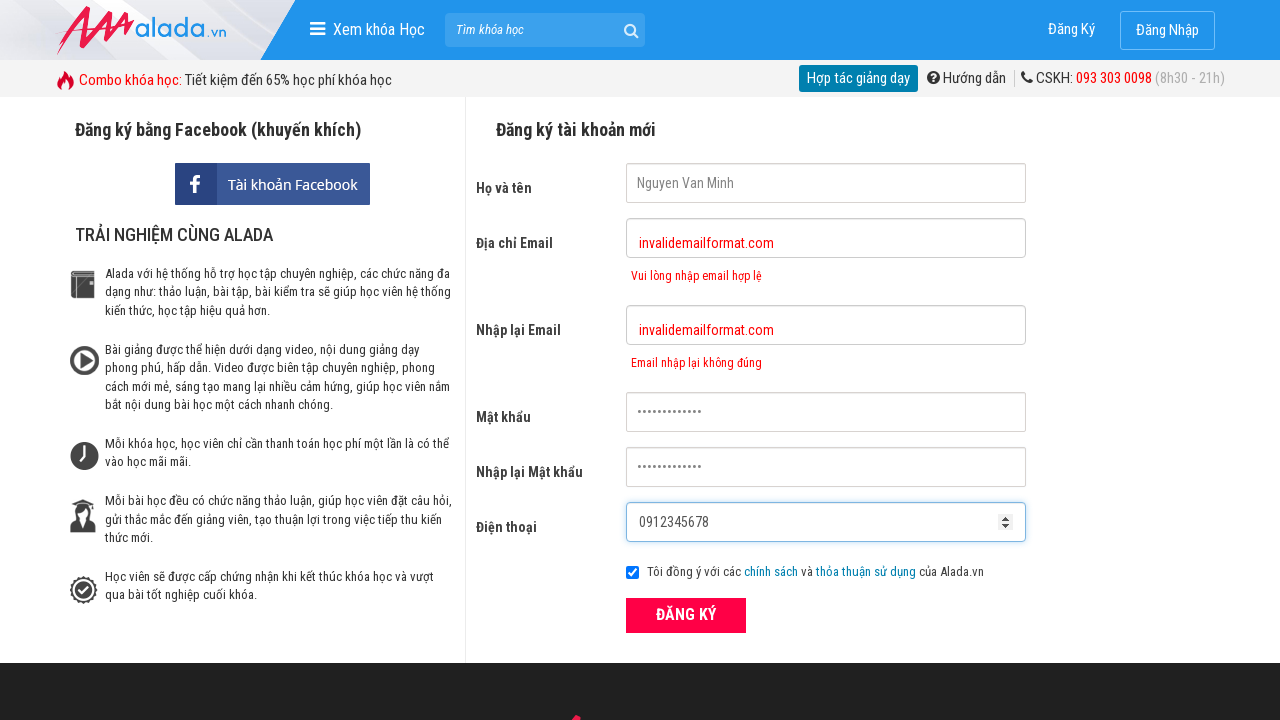

Clicked ĐĂNG KÝ (register) button at (686, 615) on xpath=//form[@id='frmLogin']//button[text()='ĐĂNG KÝ']
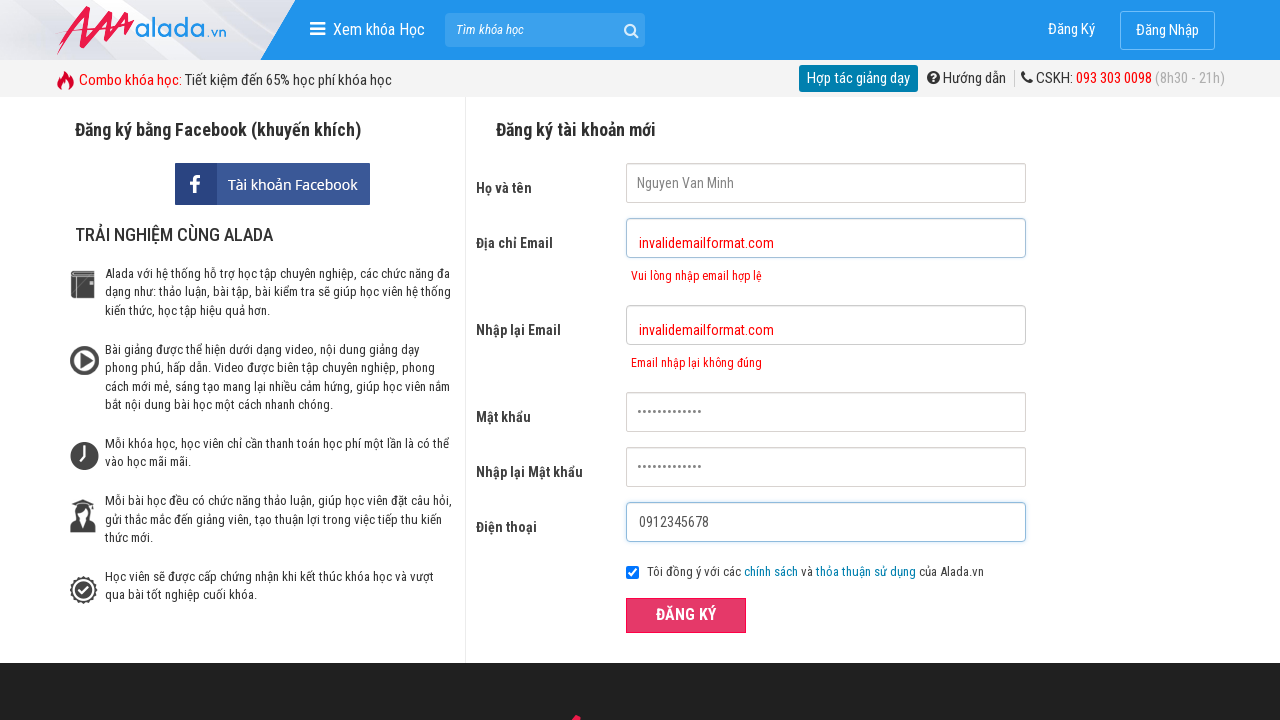

Email validation error message appeared
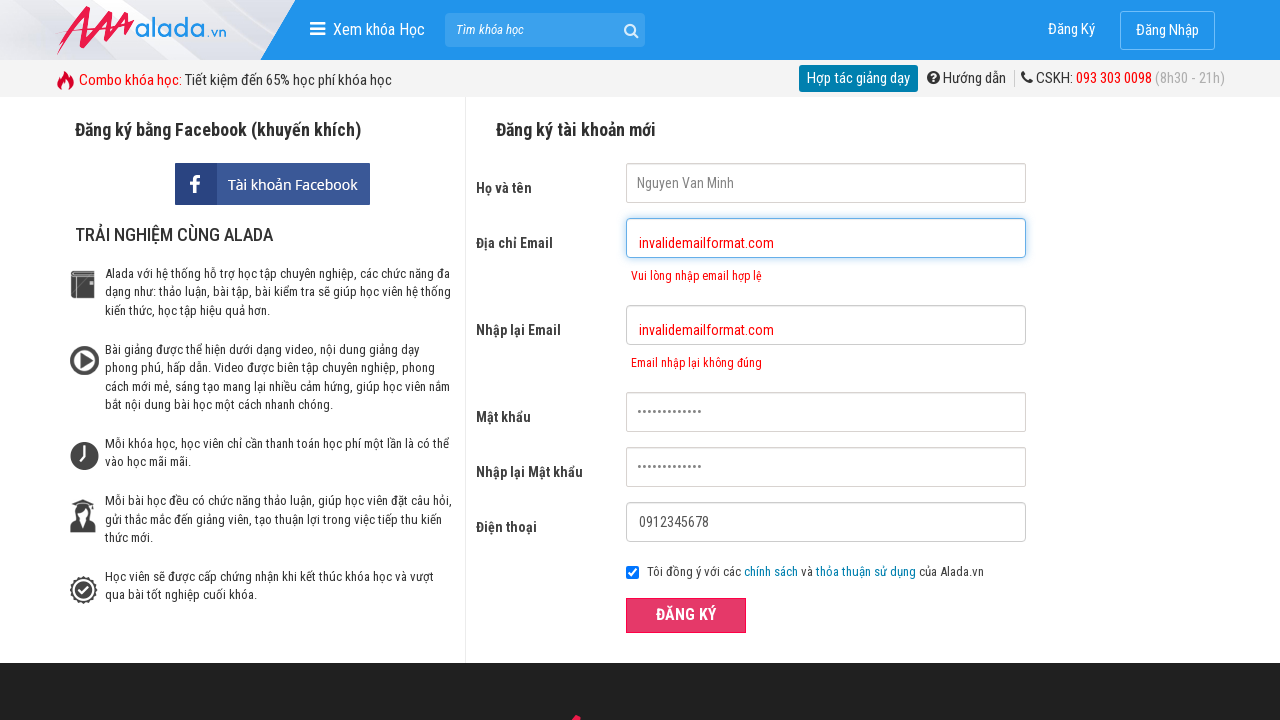

Confirm email validation error message appeared
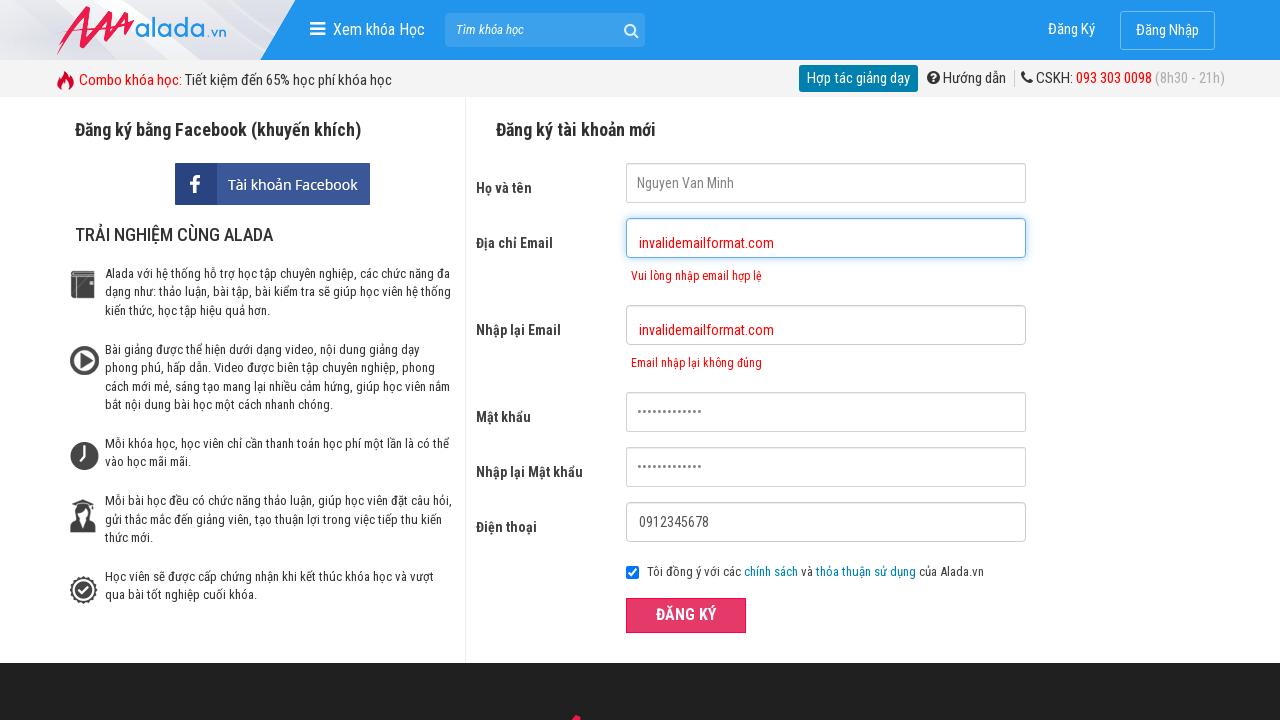

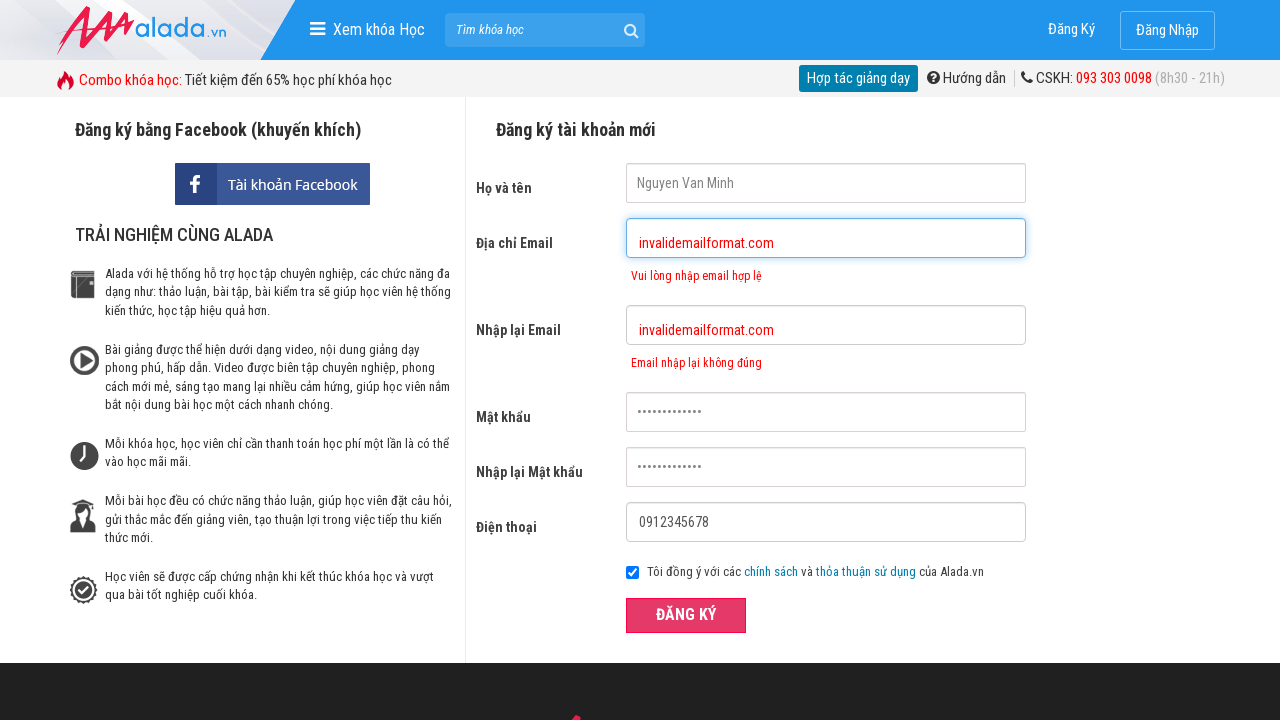